Tests file upload functionality by uploading a file

Starting URL: http://the-internet.herokuapp.com/upload

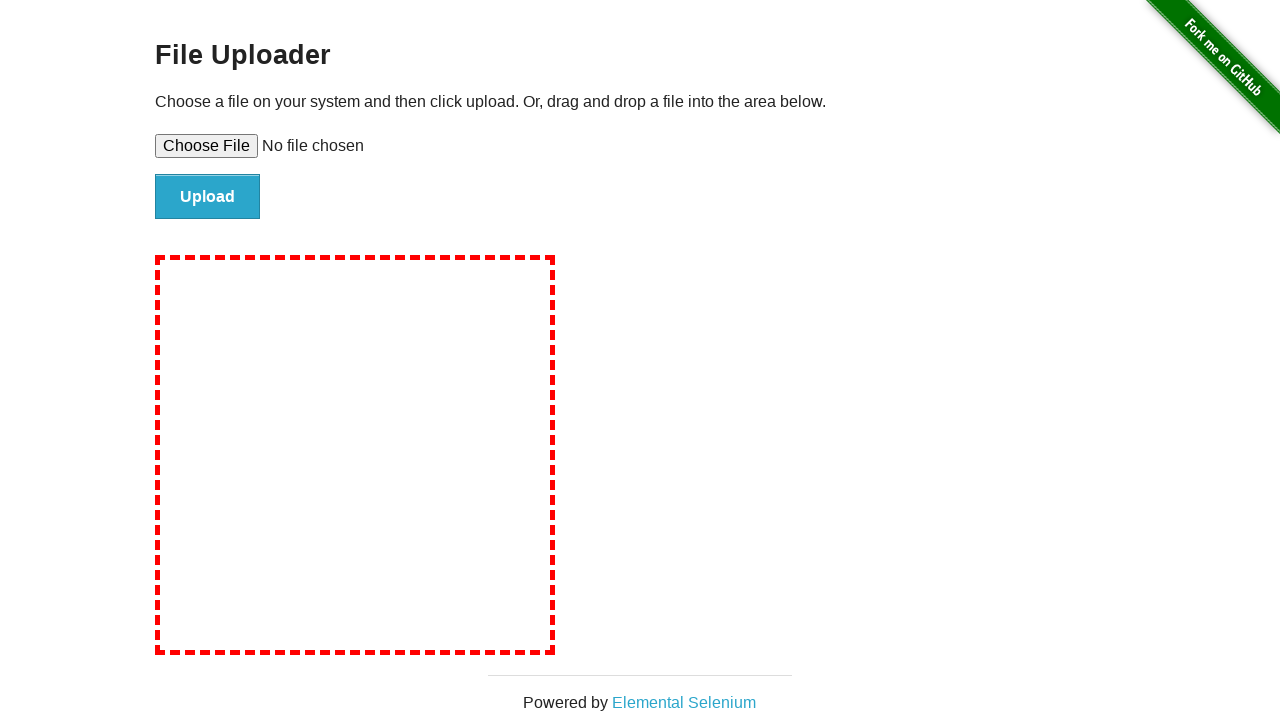

Created temporary test file for upload
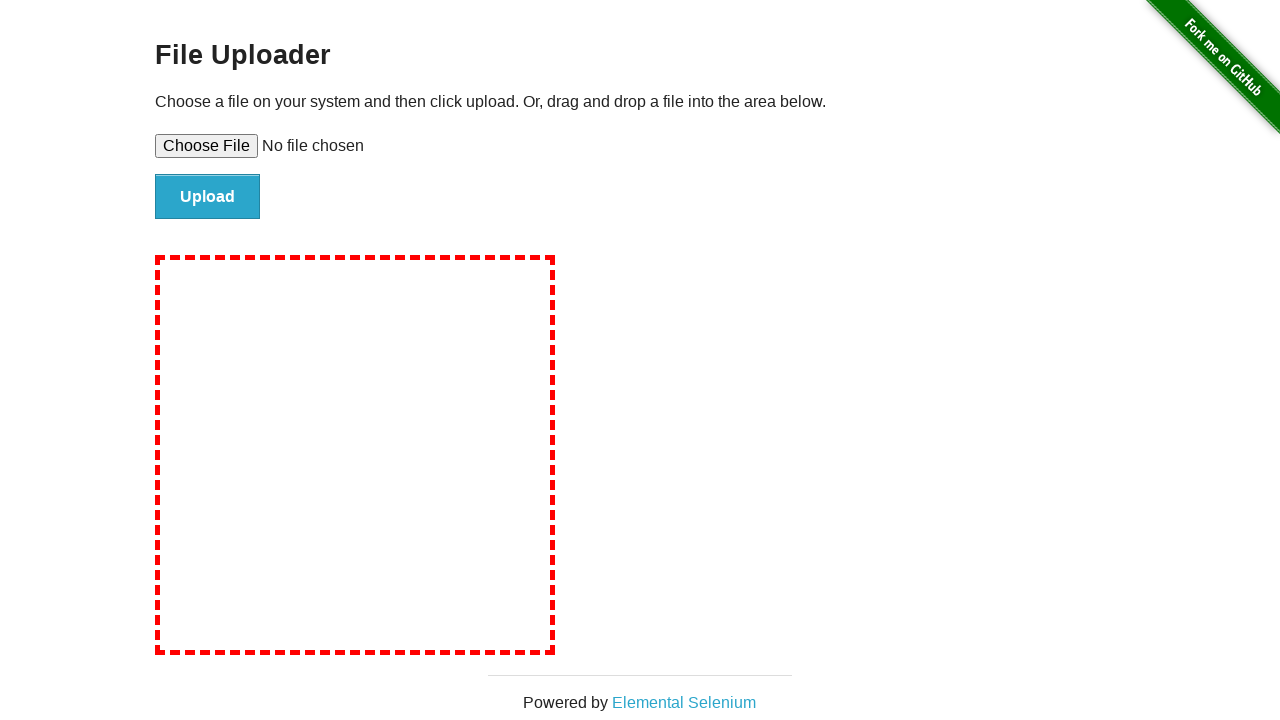

Selected file for upload using file input
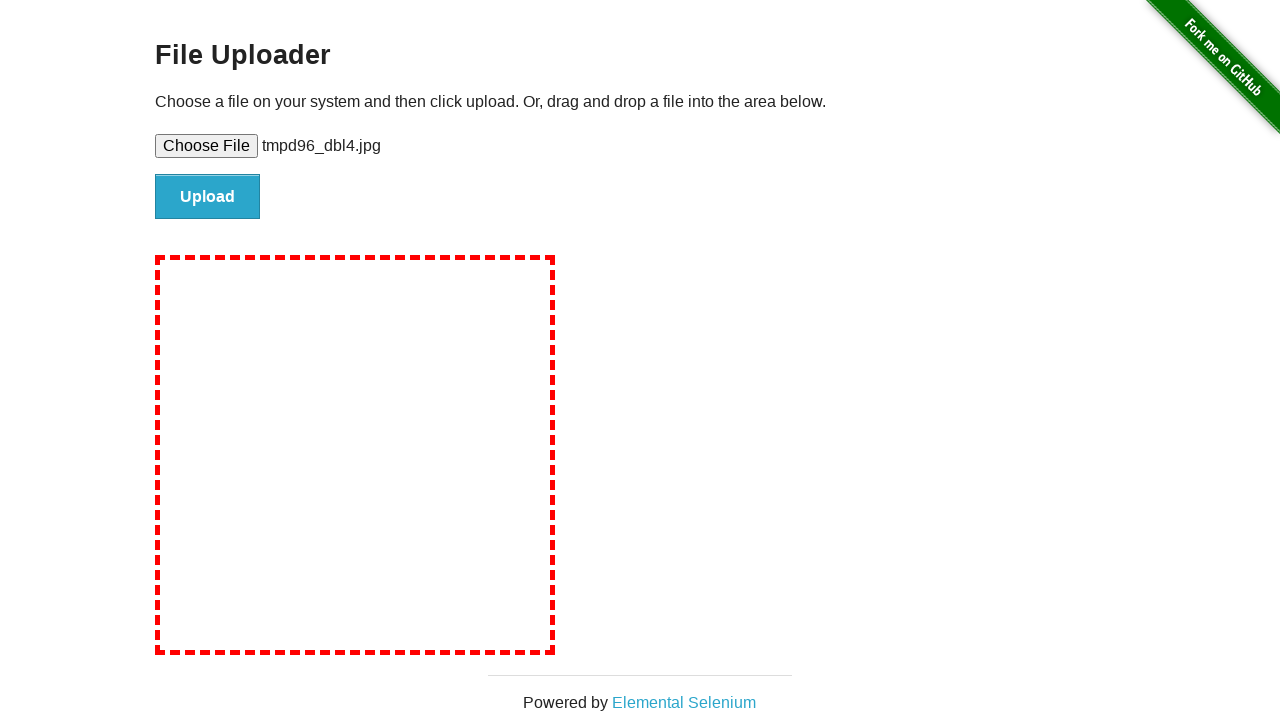

Clicked upload button to submit file at (208, 197) on #file-submit
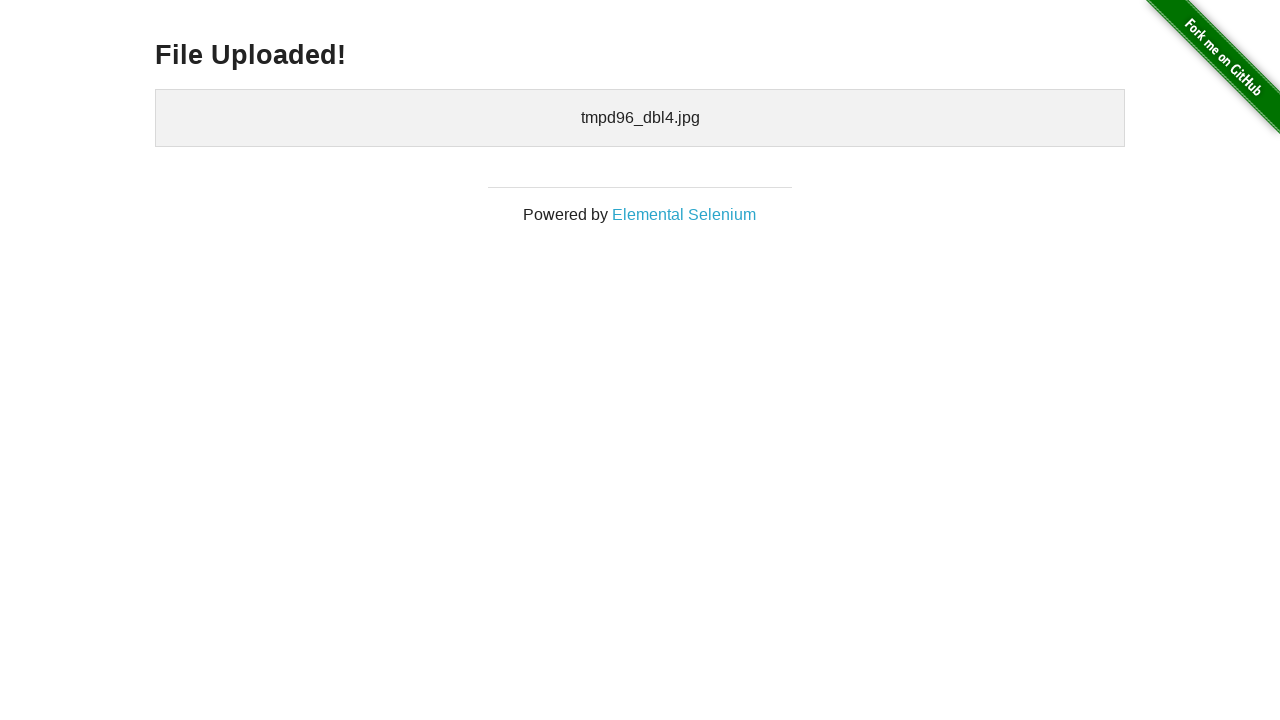

Upload confirmation element appeared
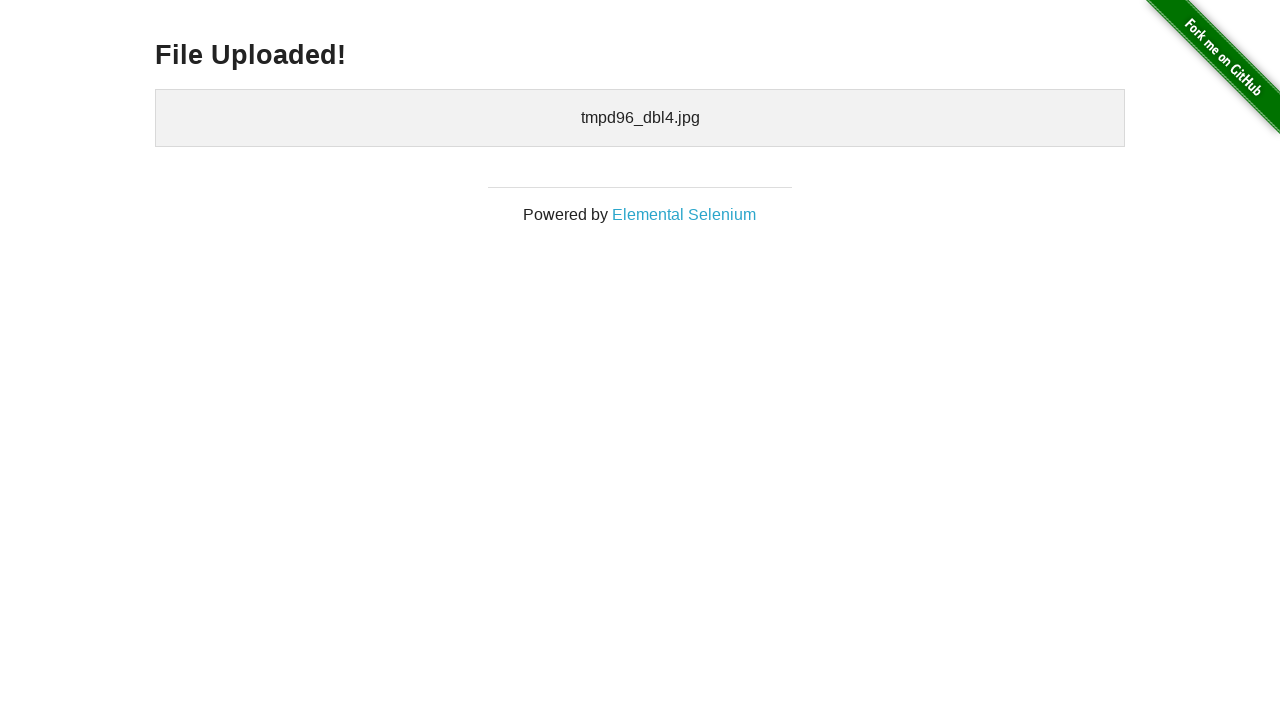

Verified uploaded files list is visible
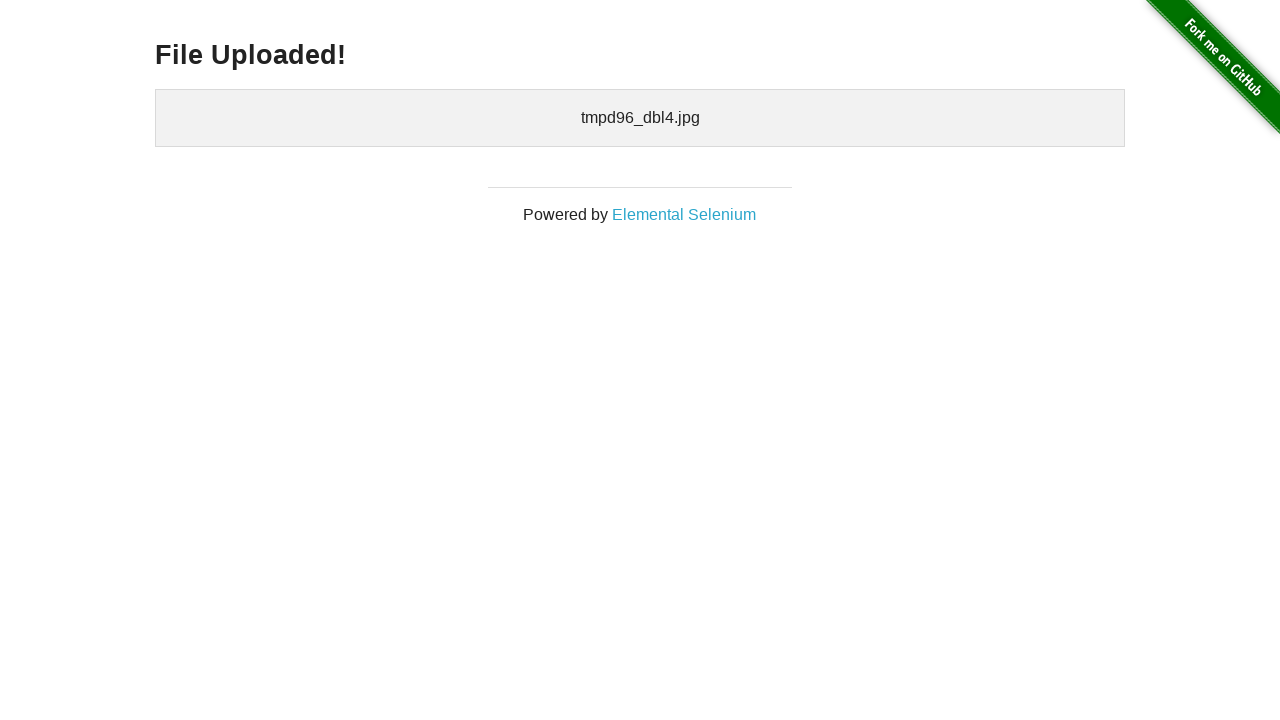

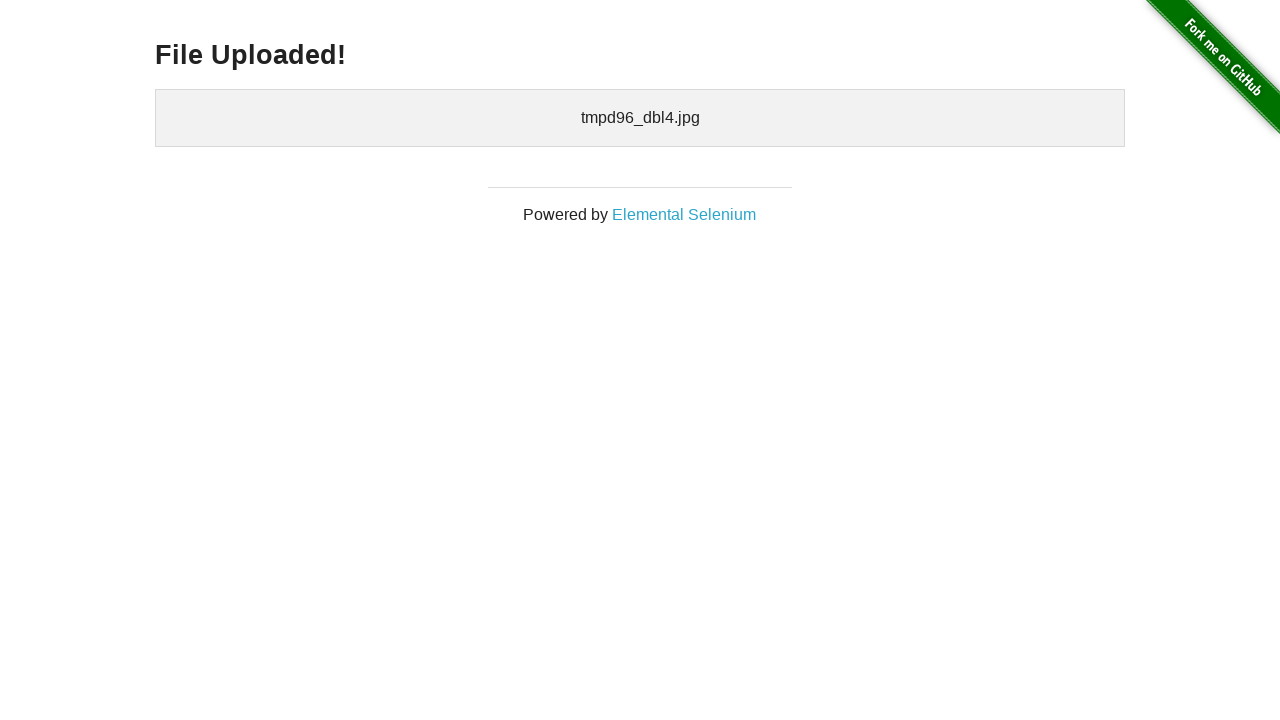